Verifies hover behavior triggers a style change on a dynamic element

Starting URL: https://demoqa.com/dynamic-properties

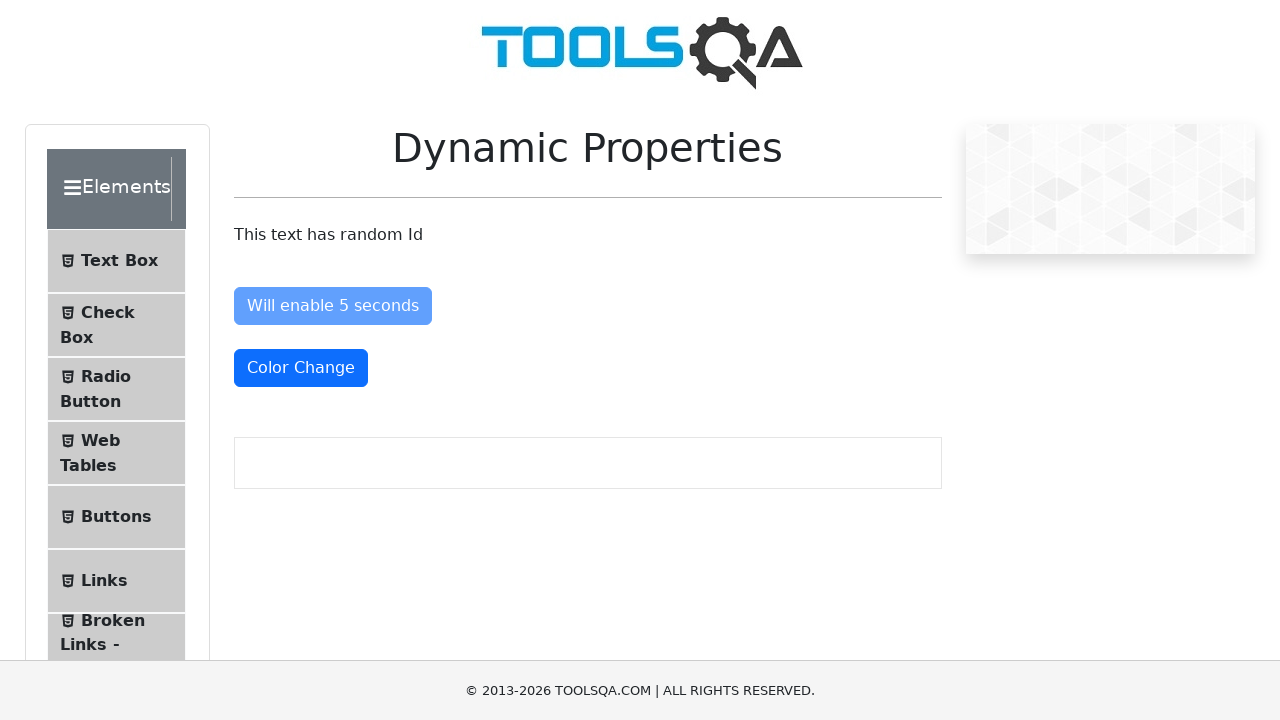

Navigated to https://demoqa.com/dynamic-properties
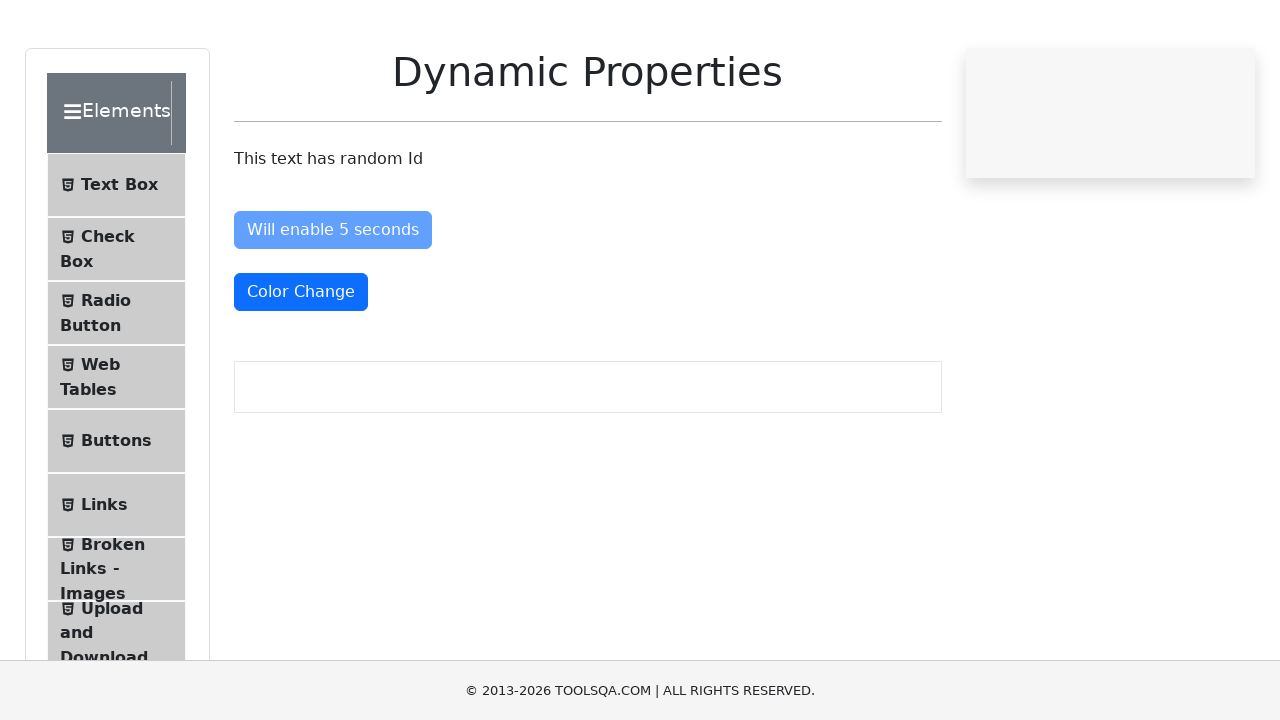

Located and waited for #colorChange button to be visible
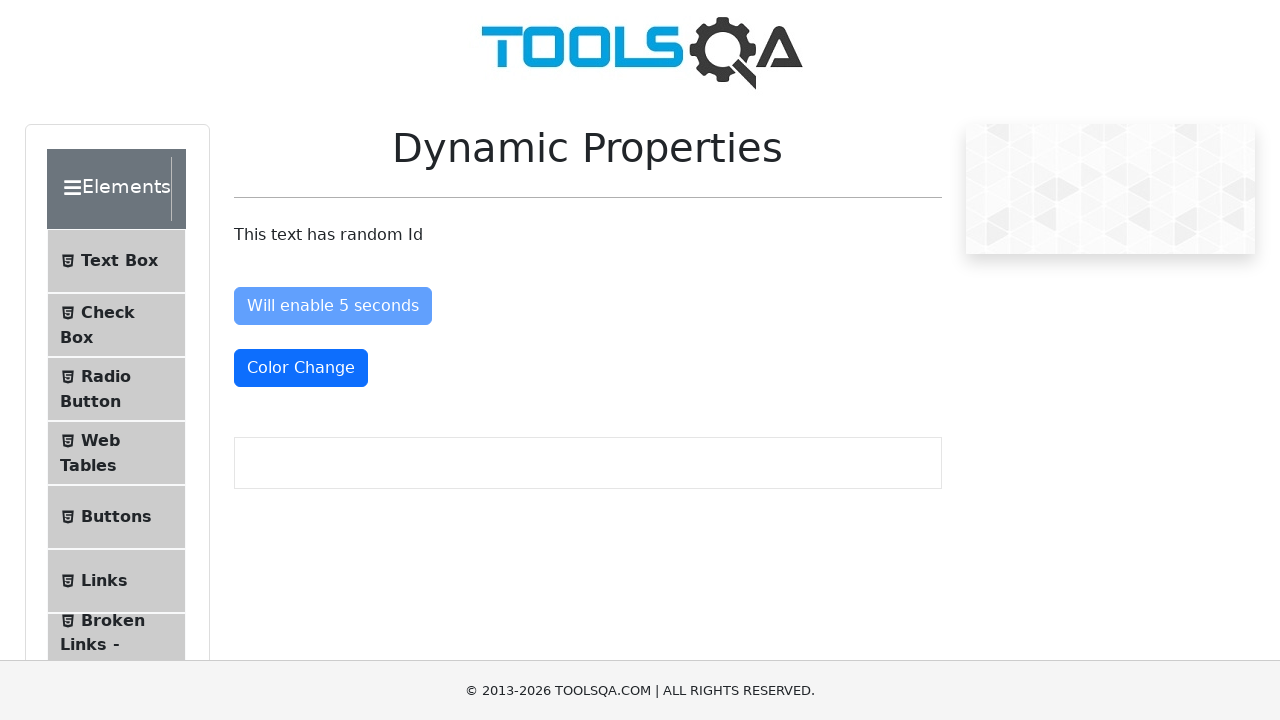

Retrieved initial background color: rgb(13, 110, 253)
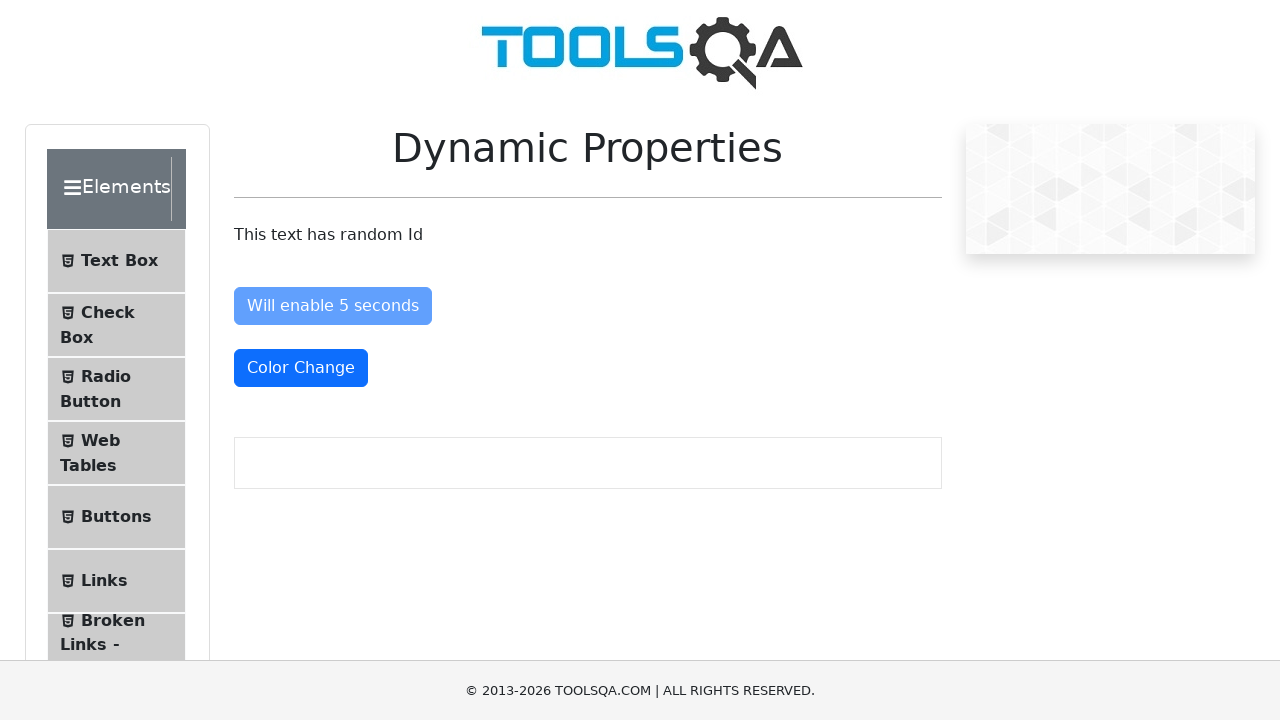

Hovered over #colorChange button at (301, 368) on #colorChange
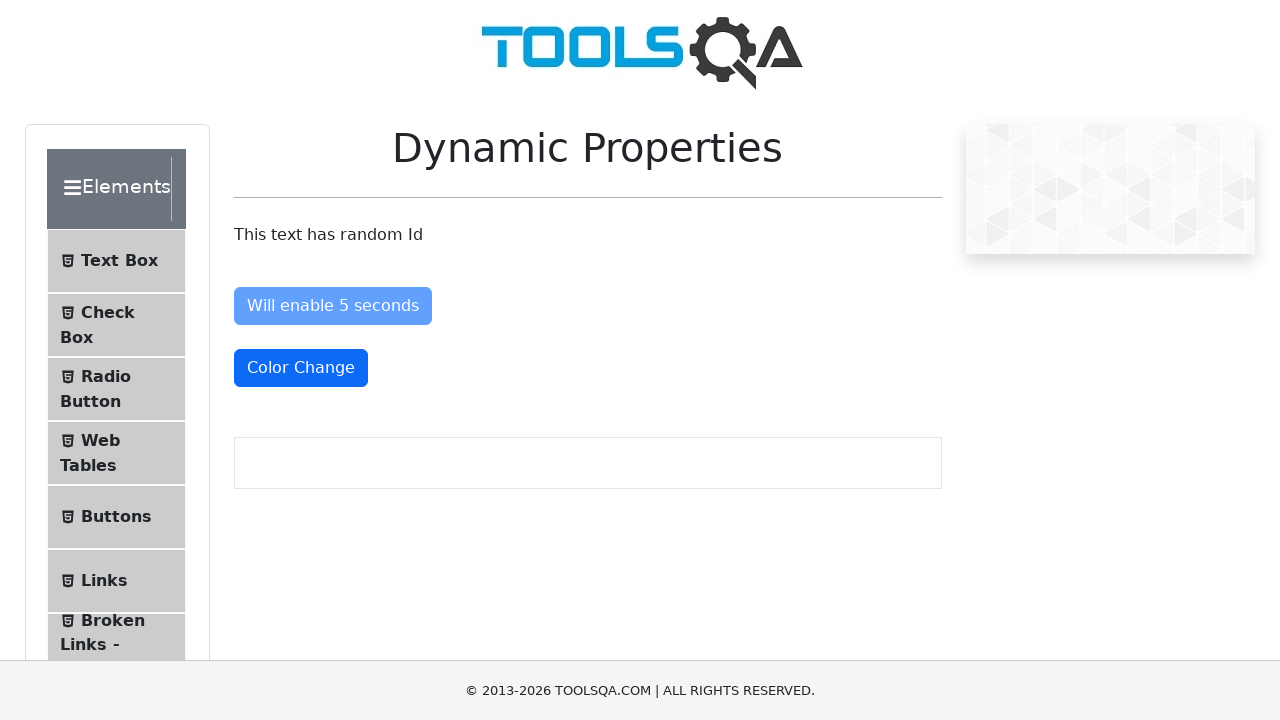

Retrieved background color after hover: rgb(11, 94, 215)
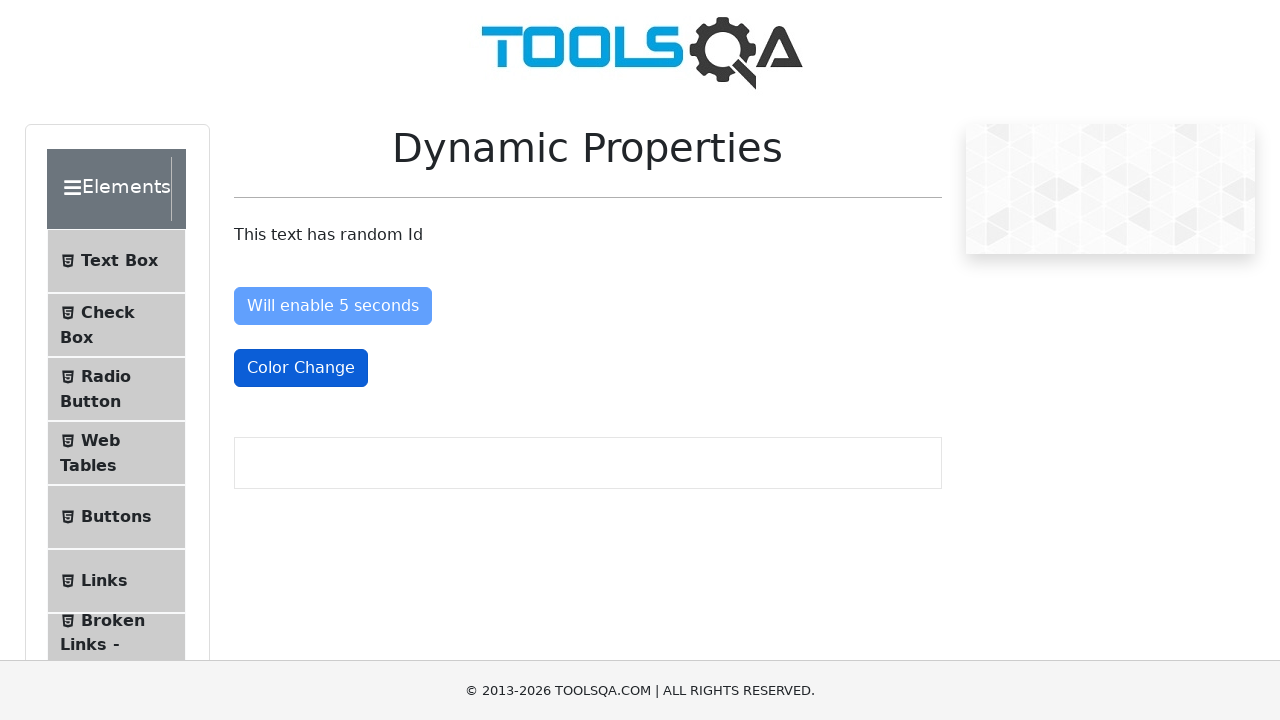

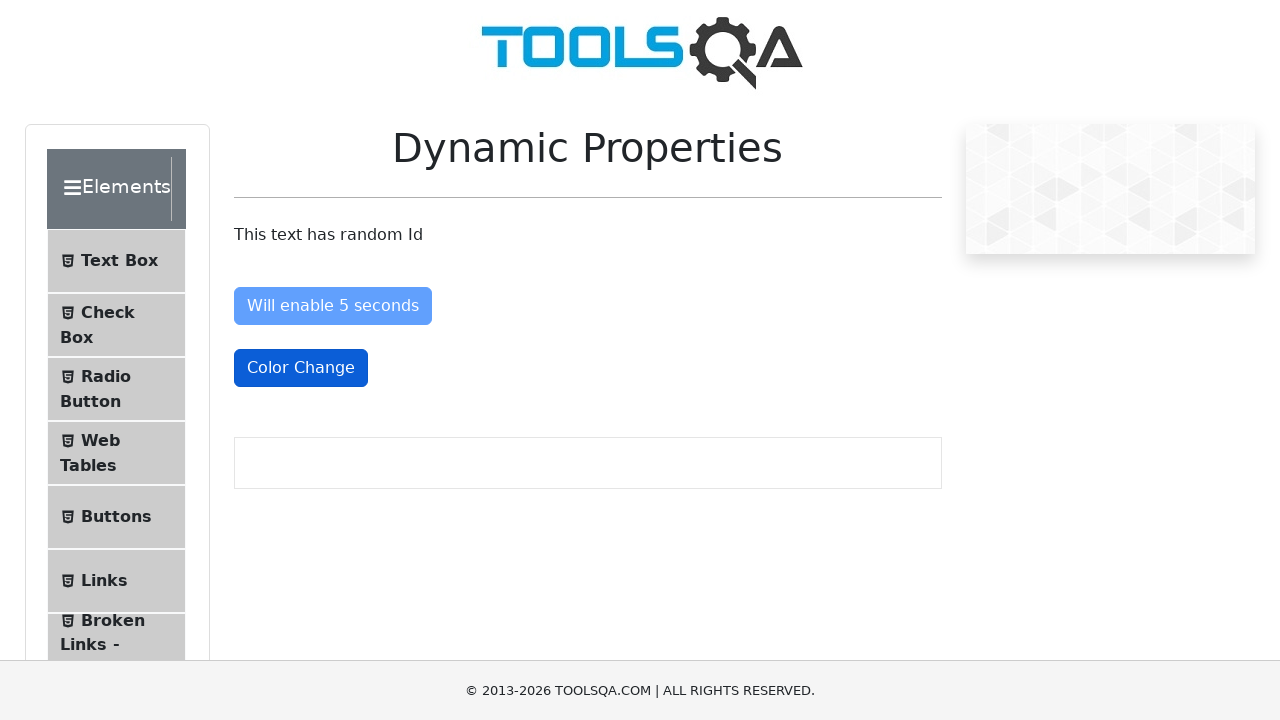